Tests checkbox interaction on a W3C WAI-ARIA practices example page by clicking on various checkbox elements (Lettuce, Tomato twice, and Sprouts)

Starting URL: https://www.w3.org/TR/2017/NOTE-wai-aria-practices-1.1-20171214/examples/checkbox/checkbox-1/checkbox-1.html

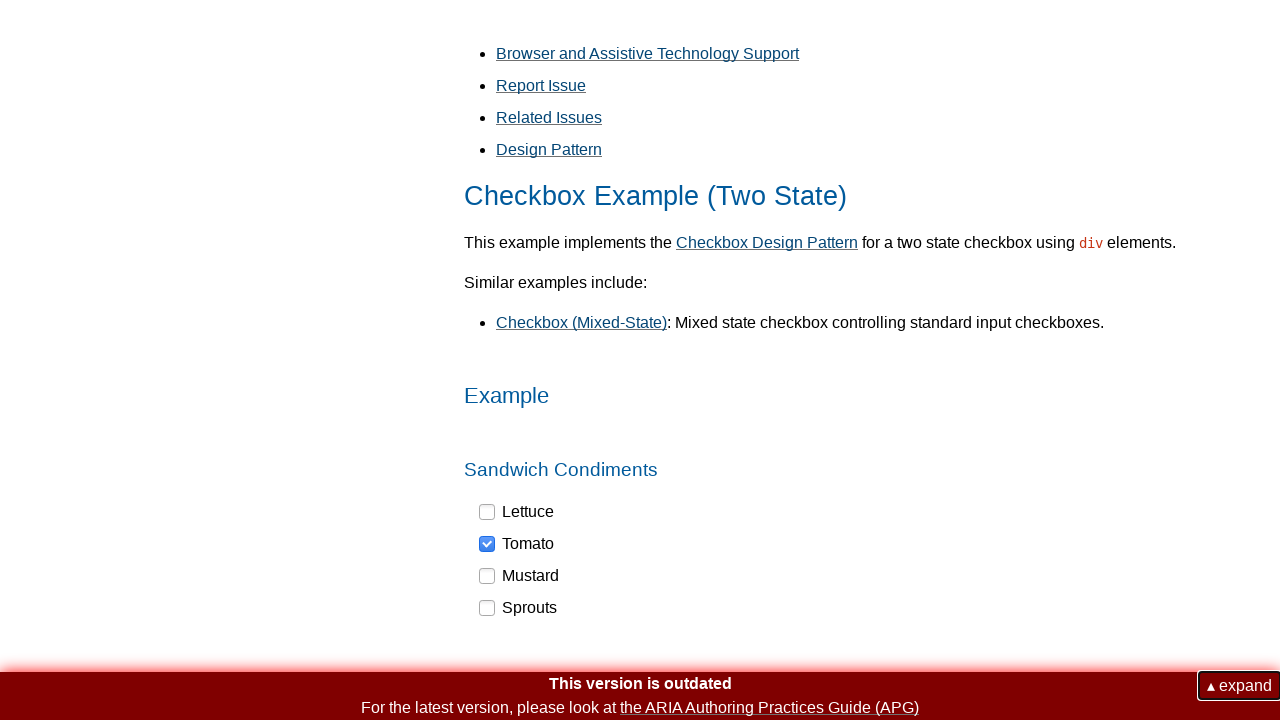

Clicked Lettuce checkbox at (517, 512) on xpath=//div[@role='checkbox'][contains(text(),'Lettuce')]
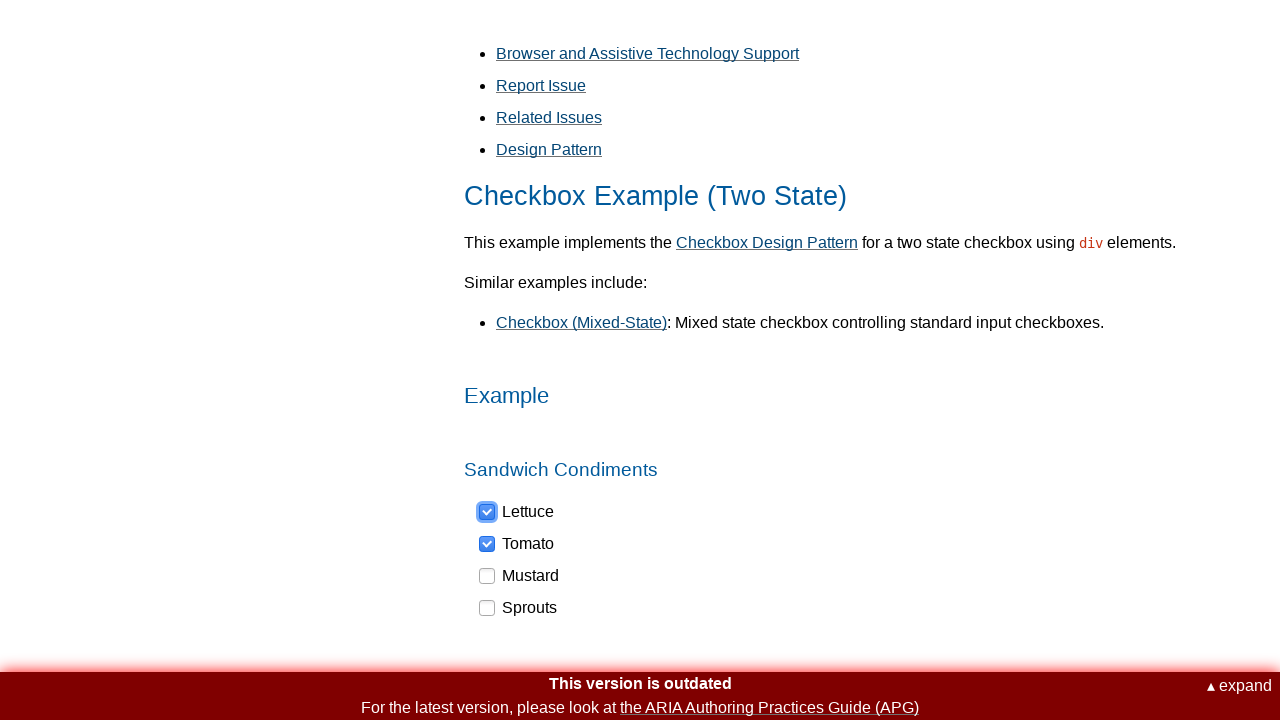

Clicked Tomato checkbox to uncheck it at (517, 544) on xpath=//div[@role='checkbox'][contains(text(),'Tomato')]
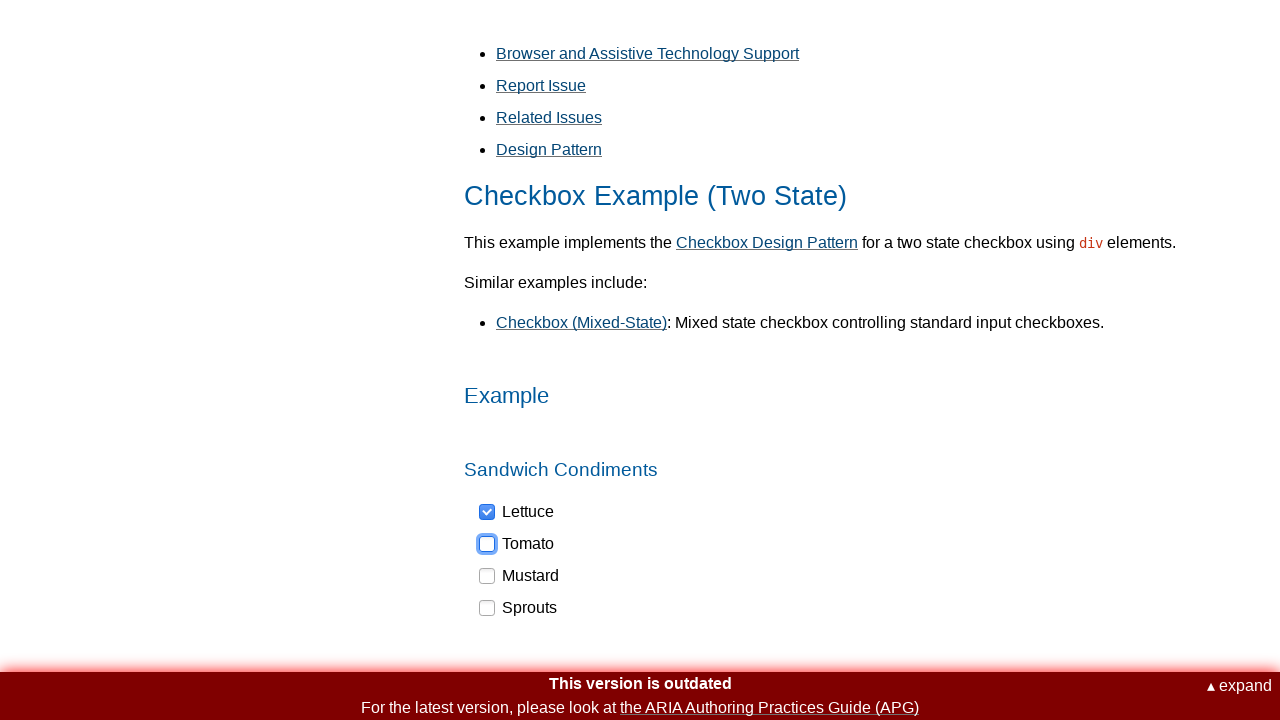

Clicked Tomato checkbox again to check it at (517, 544) on xpath=//div[@role='checkbox'][contains(text(),'Tomato')]
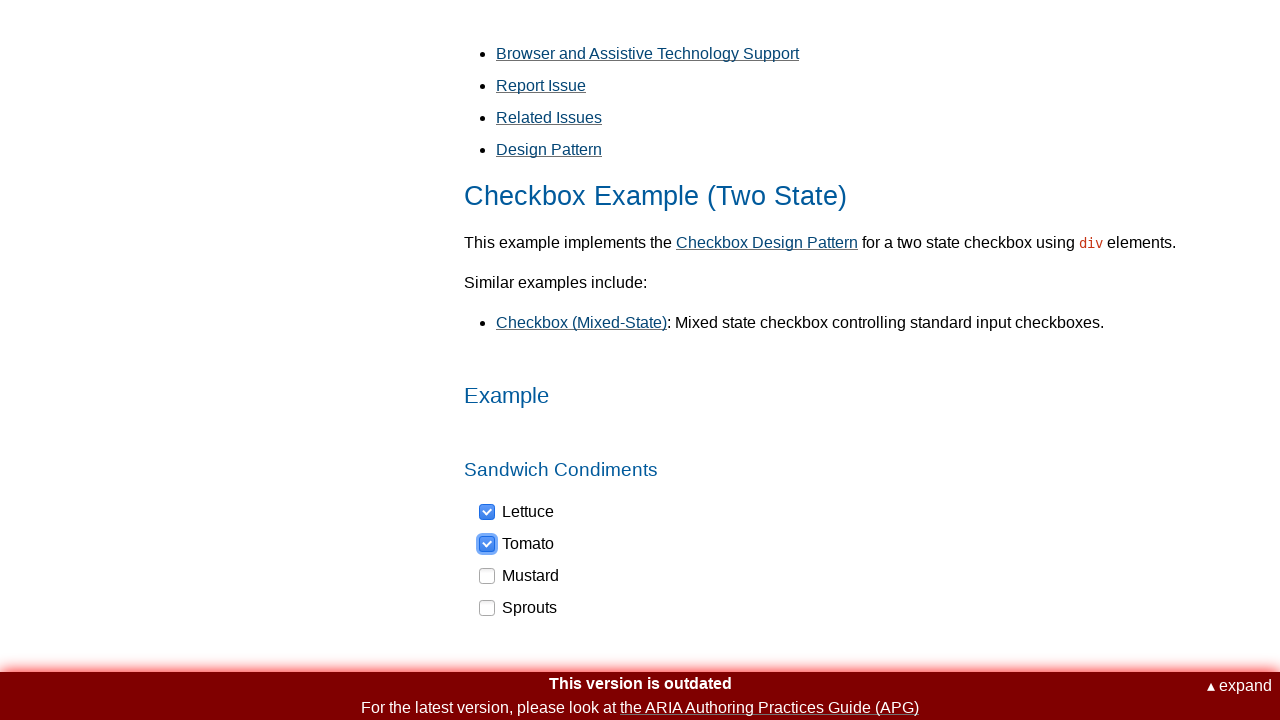

Clicked Sprouts checkbox at (519, 608) on xpath=//div[@role='checkbox'][contains(text(),'Sprouts')]
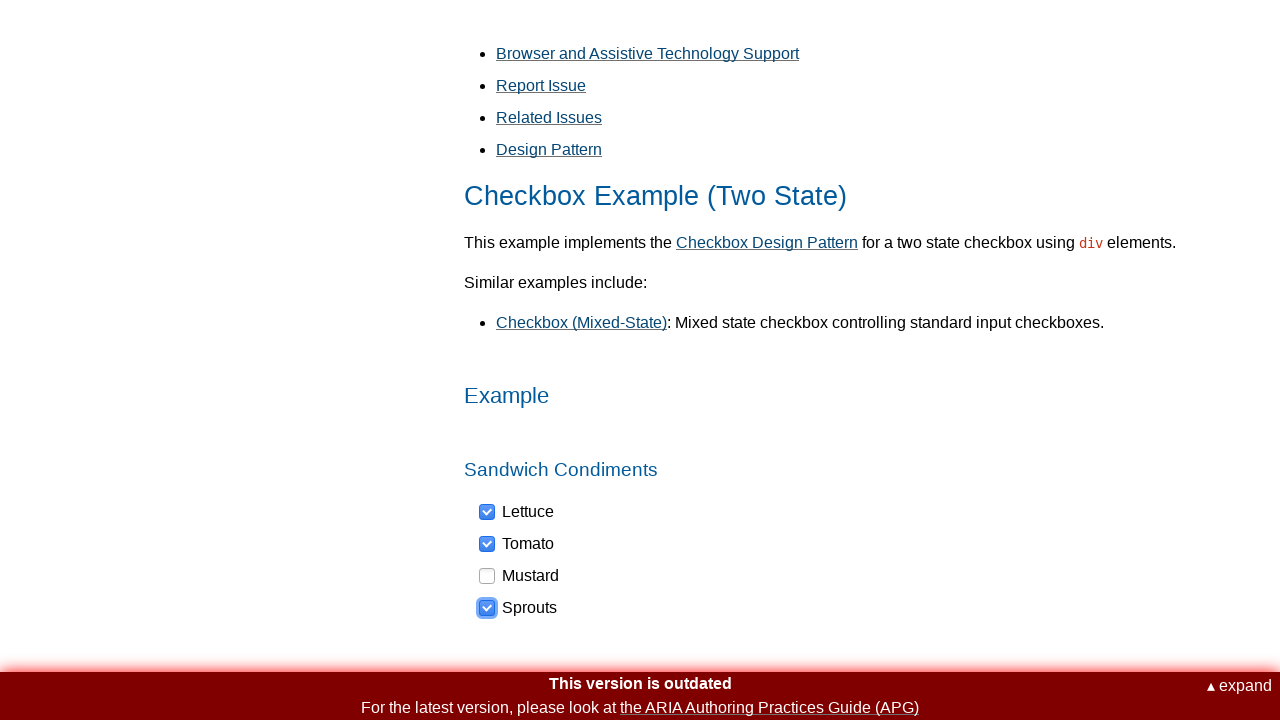

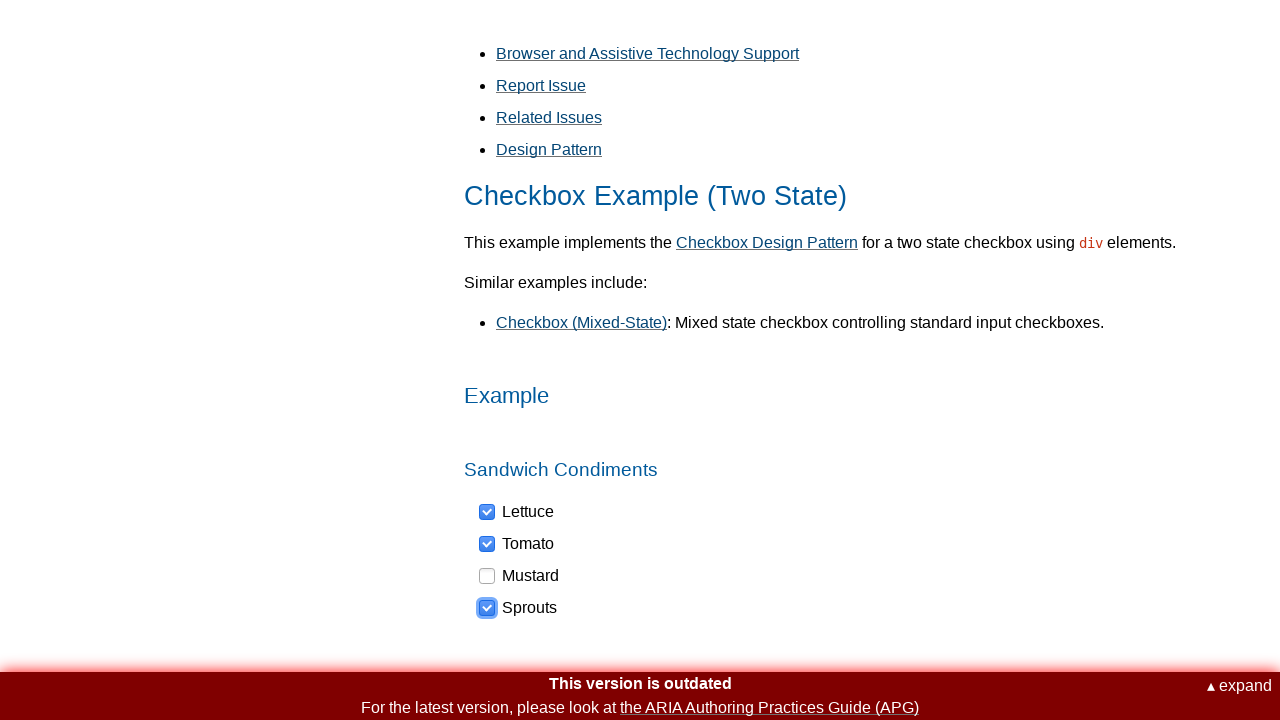